Tests autocomplete functionality by typing a search term, waiting for suggestions to appear, and navigating through them with arrow keys

Starting URL: https://www.rahulshettyacademy.com/AutomationPractice/

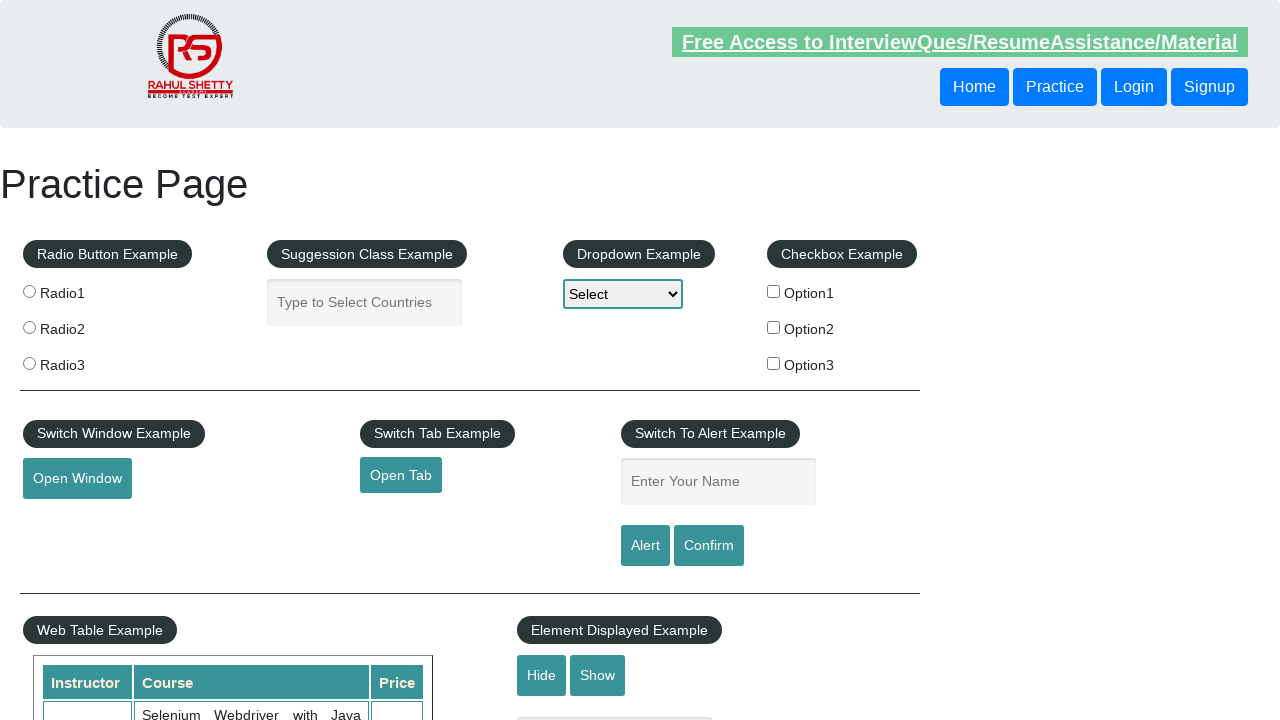

Clicked on the autocomplete input field at (365, 302) on input.inputs.ui-autocomplete-input
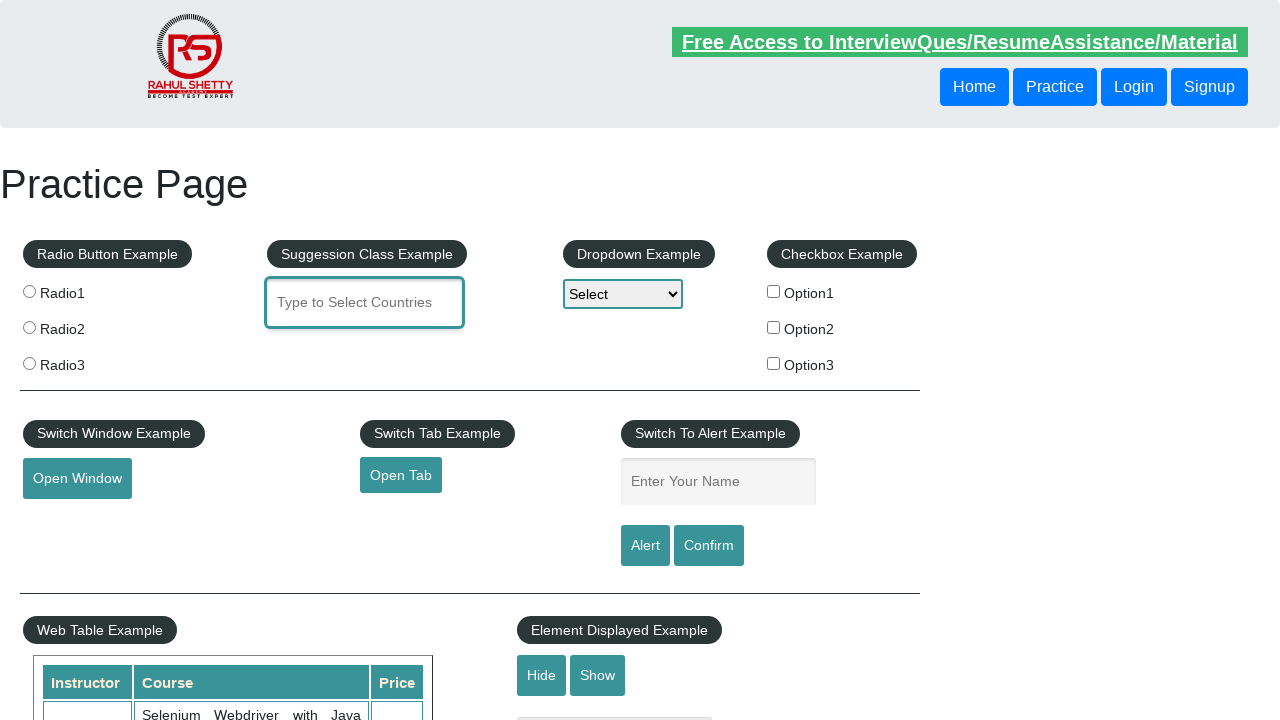

Typed 'United' into the autocomplete search field on input.inputs.ui-autocomplete-input
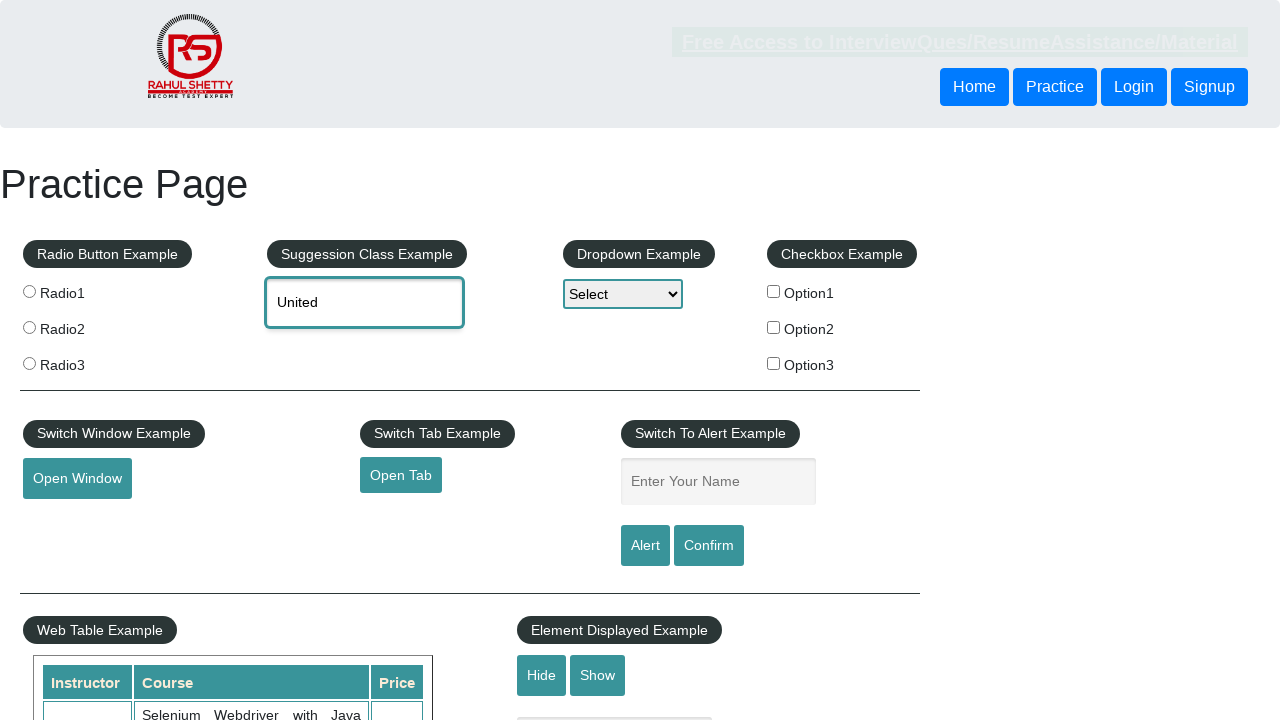

Autocomplete suggestions appeared
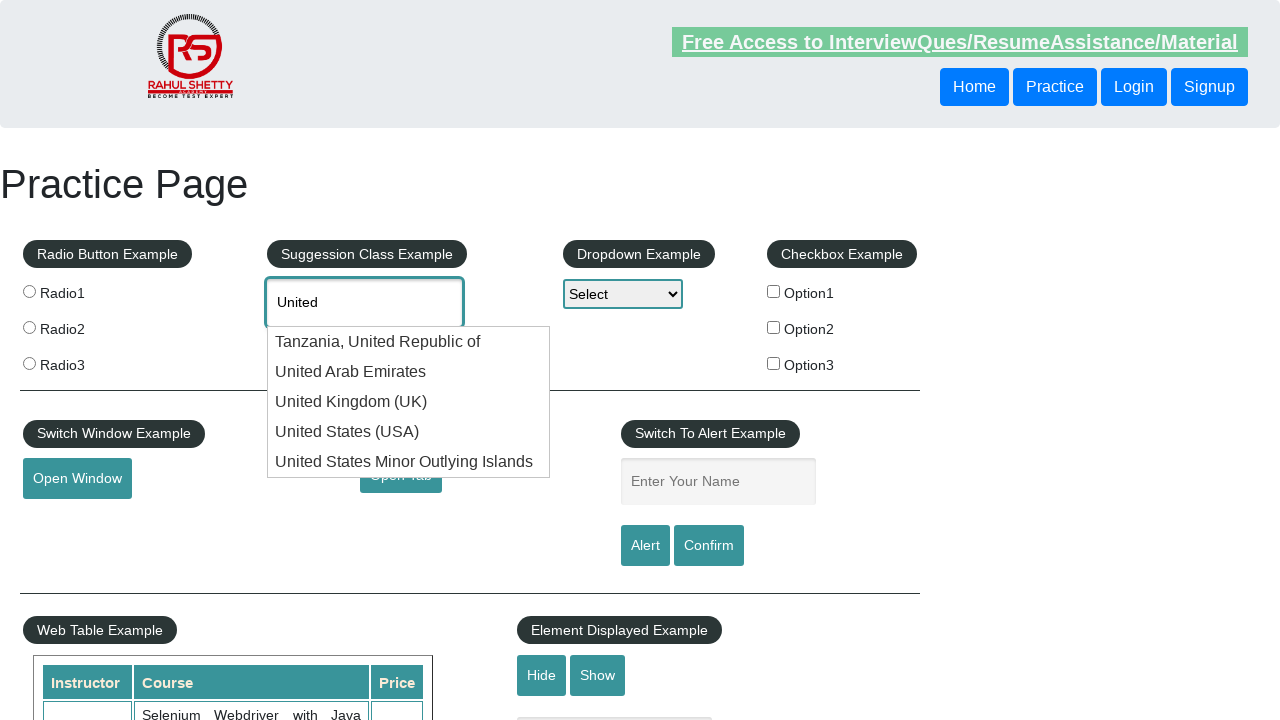

Pressed ArrowDown to navigate to first suggestion on input.inputs.ui-autocomplete-input
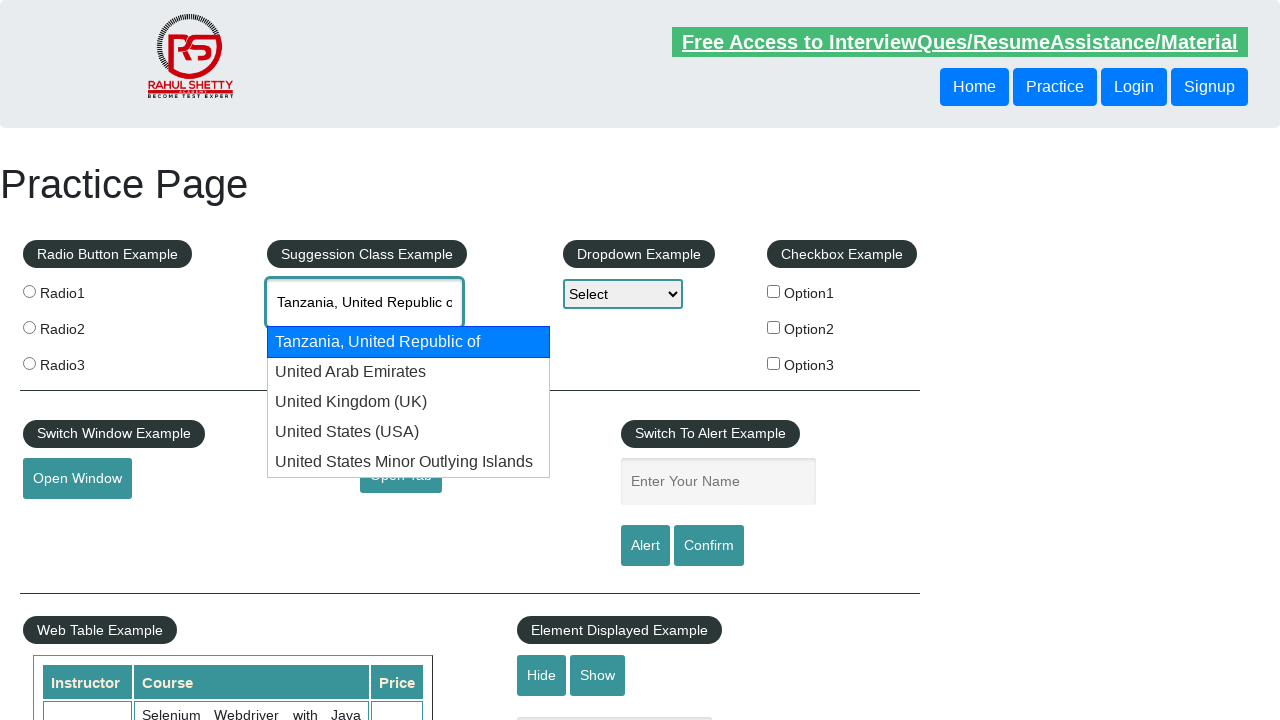

Pressed ArrowDown to navigate to second suggestion on input.inputs.ui-autocomplete-input
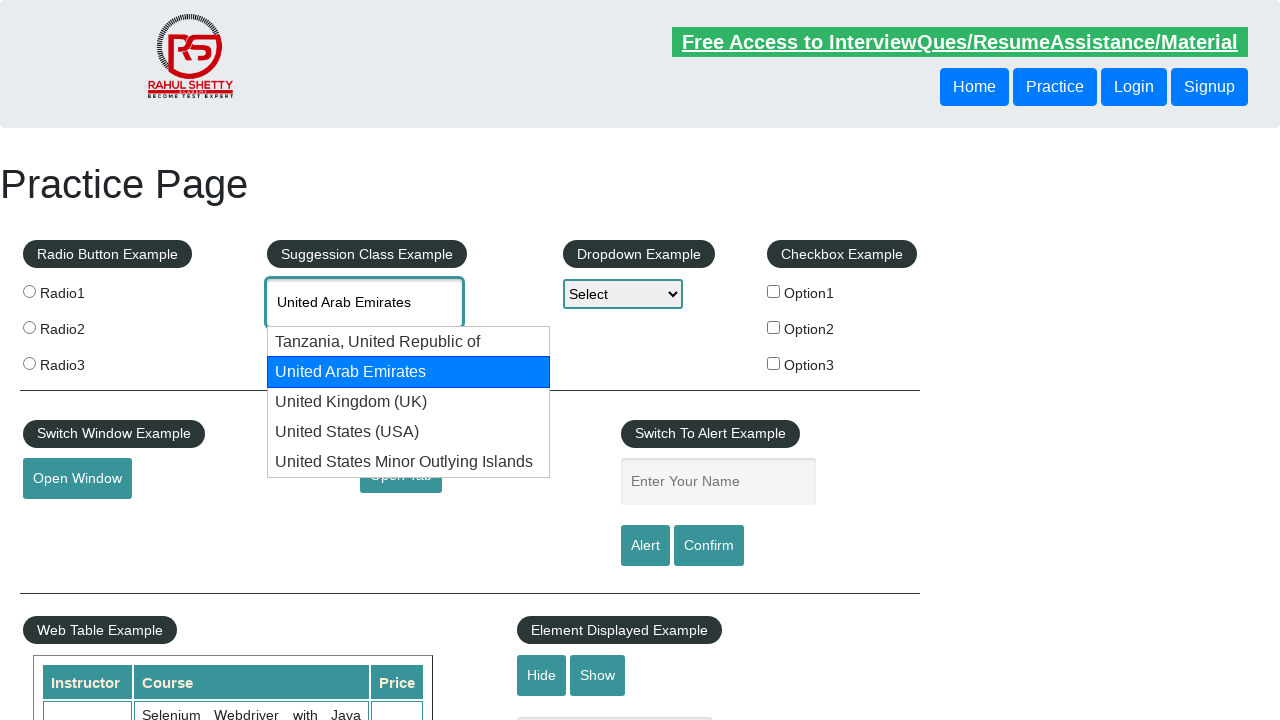

Retrieved input field value: 'None'
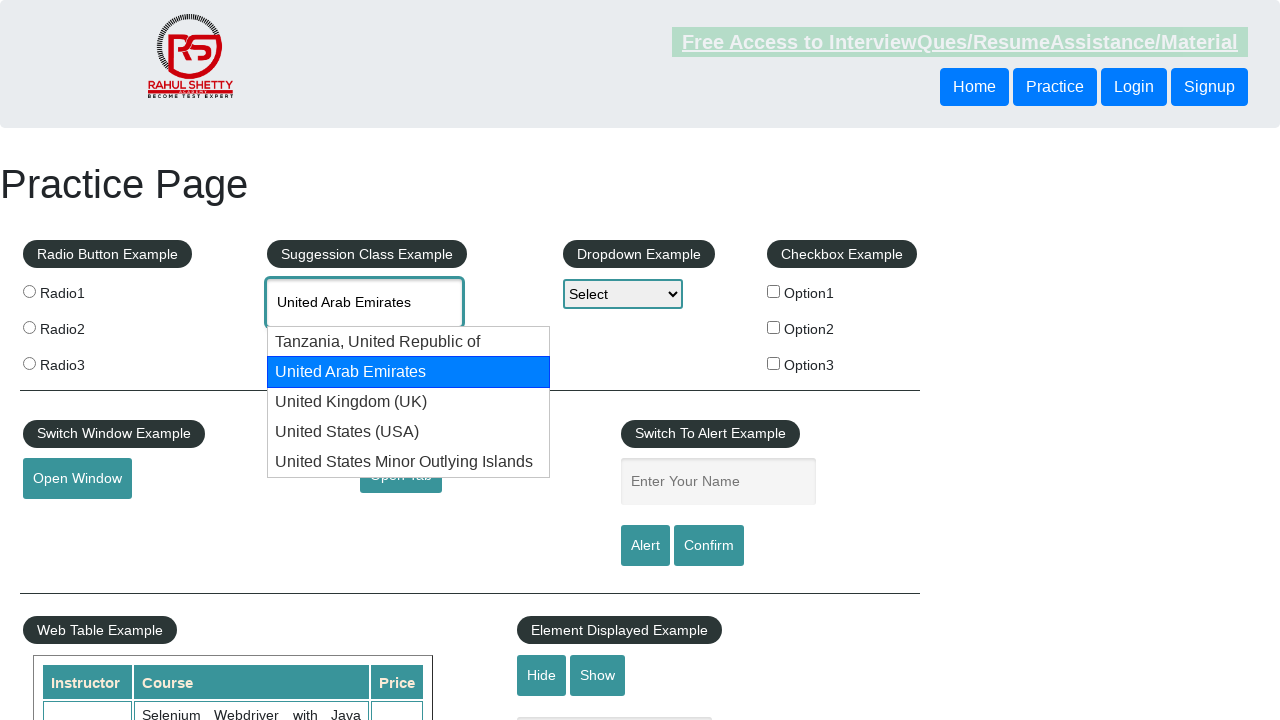

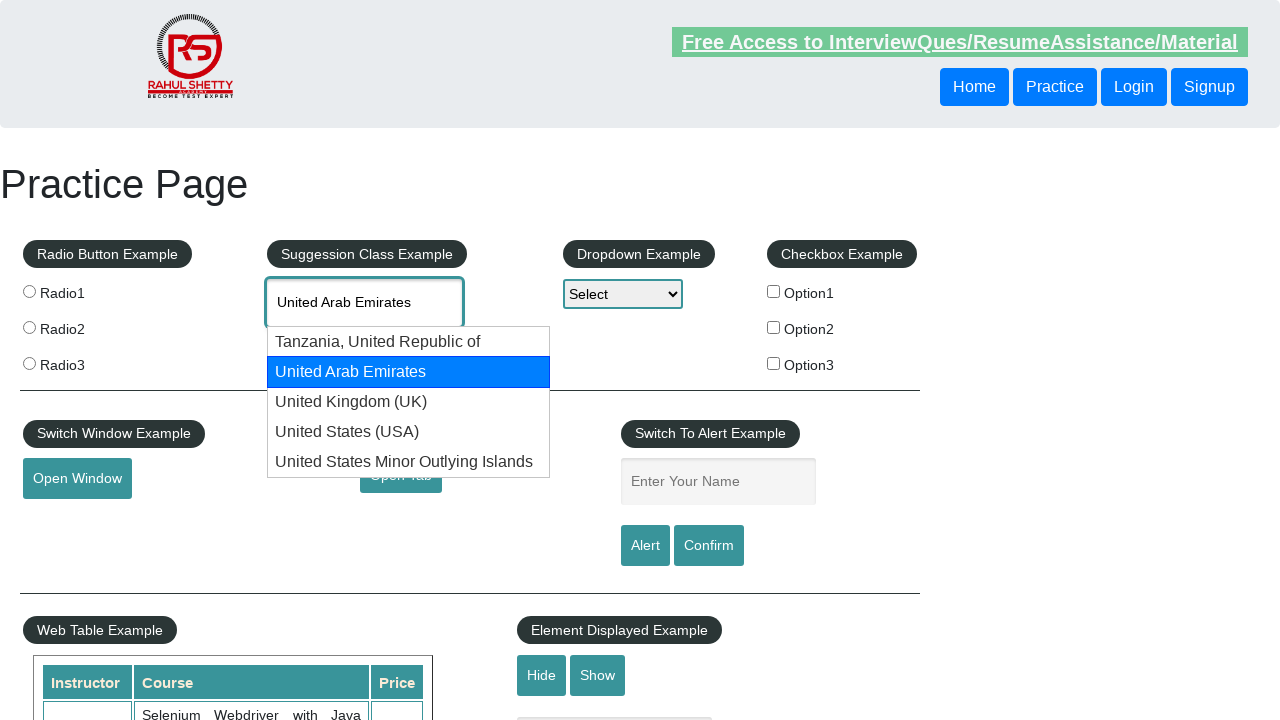